Tests the resizable jQuery UI component by dragging the resize handle to expand the element diagonally by 500 pixels in both directions.

Starting URL: https://jqueryui.com/resources/demos/resizable/default.html

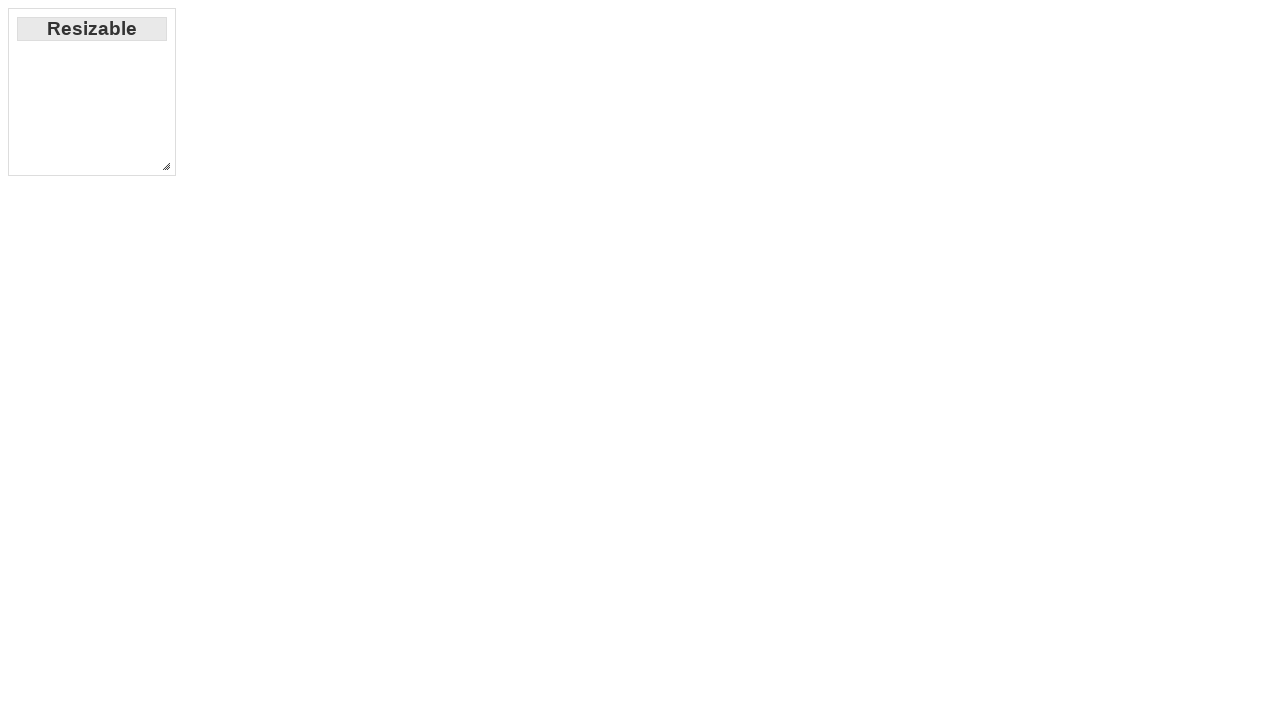

Navigated to jQuery UI resizable demo page
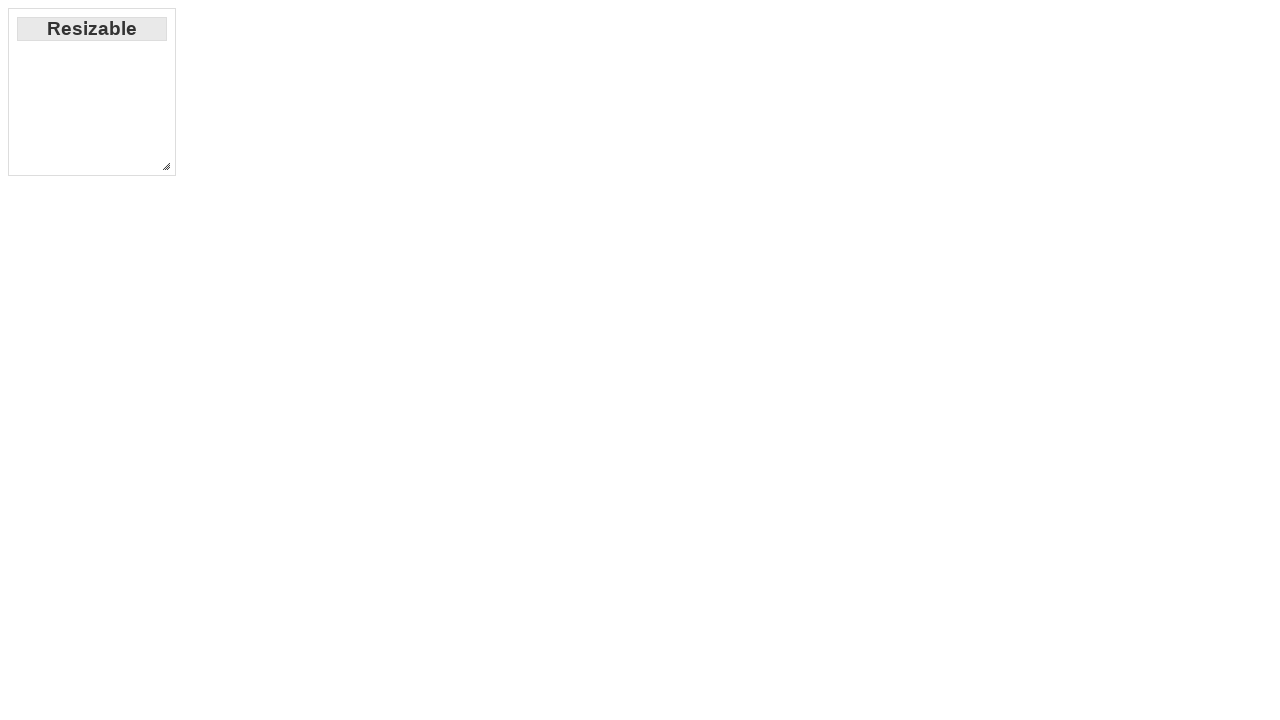

Located the diagonal resize handle
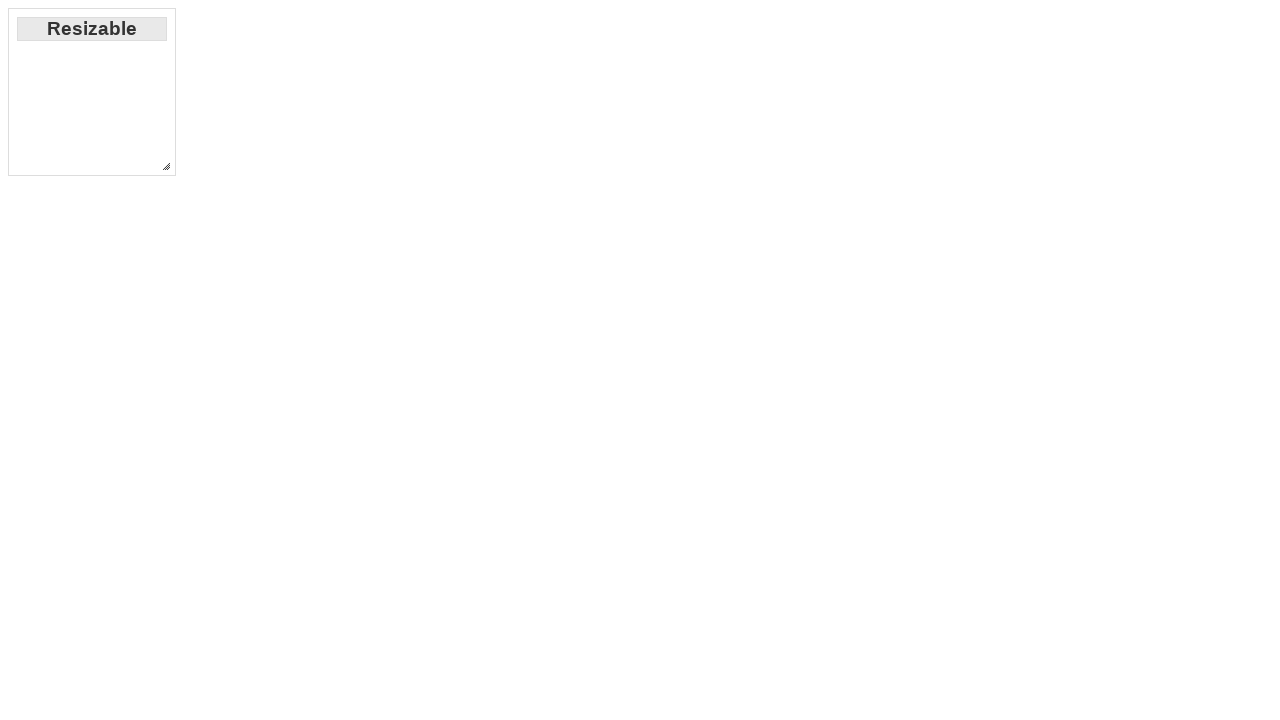

Resize handle is visible
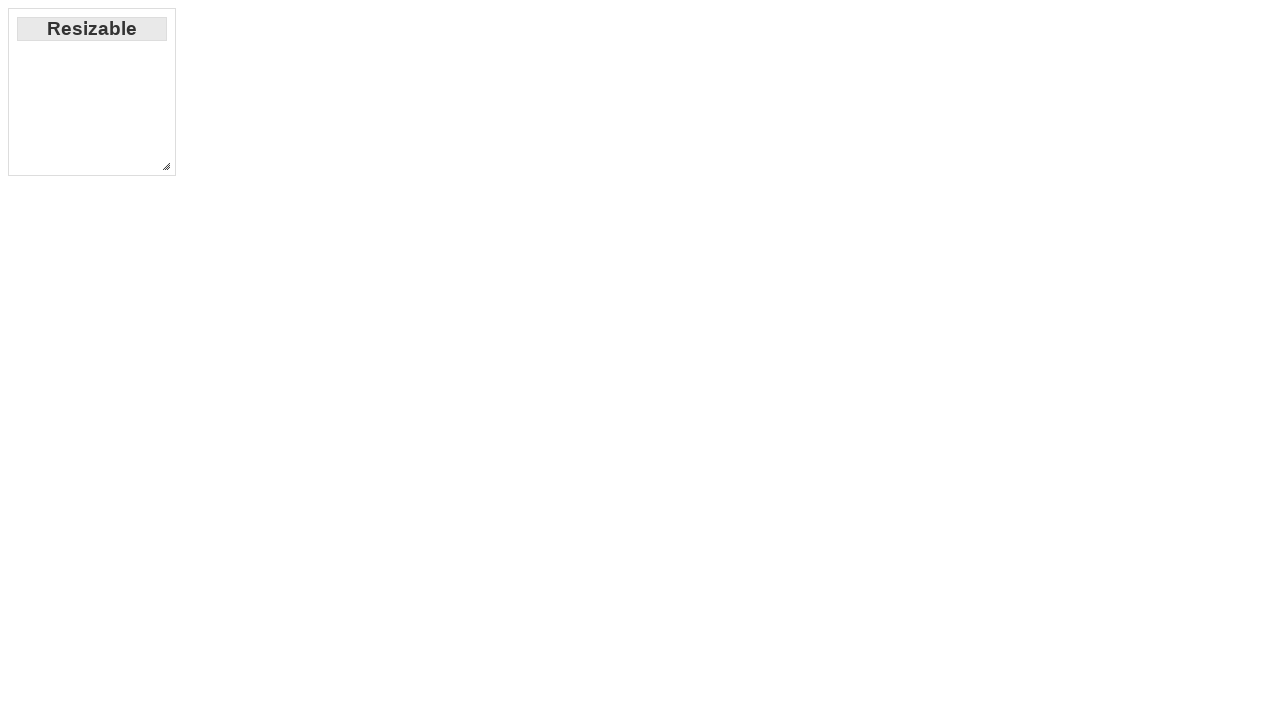

Retrieved bounding box of resize handle
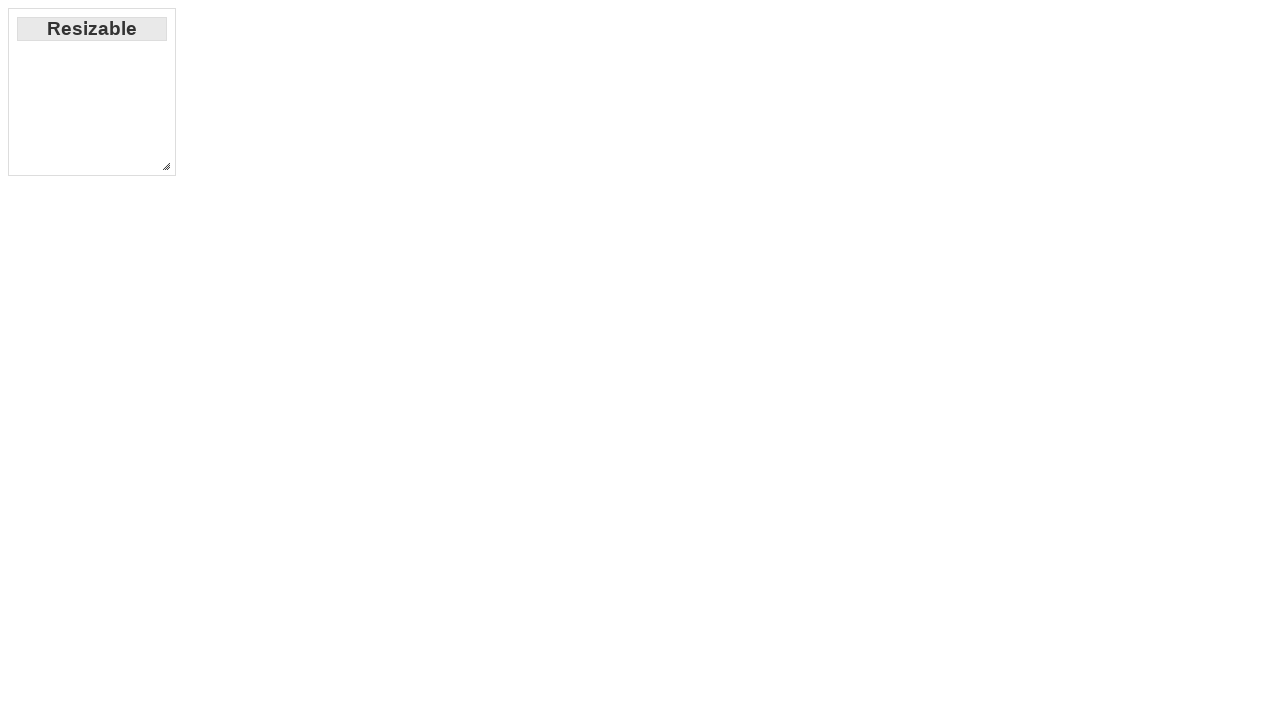

Moved mouse to center of resize handle at (166, 166)
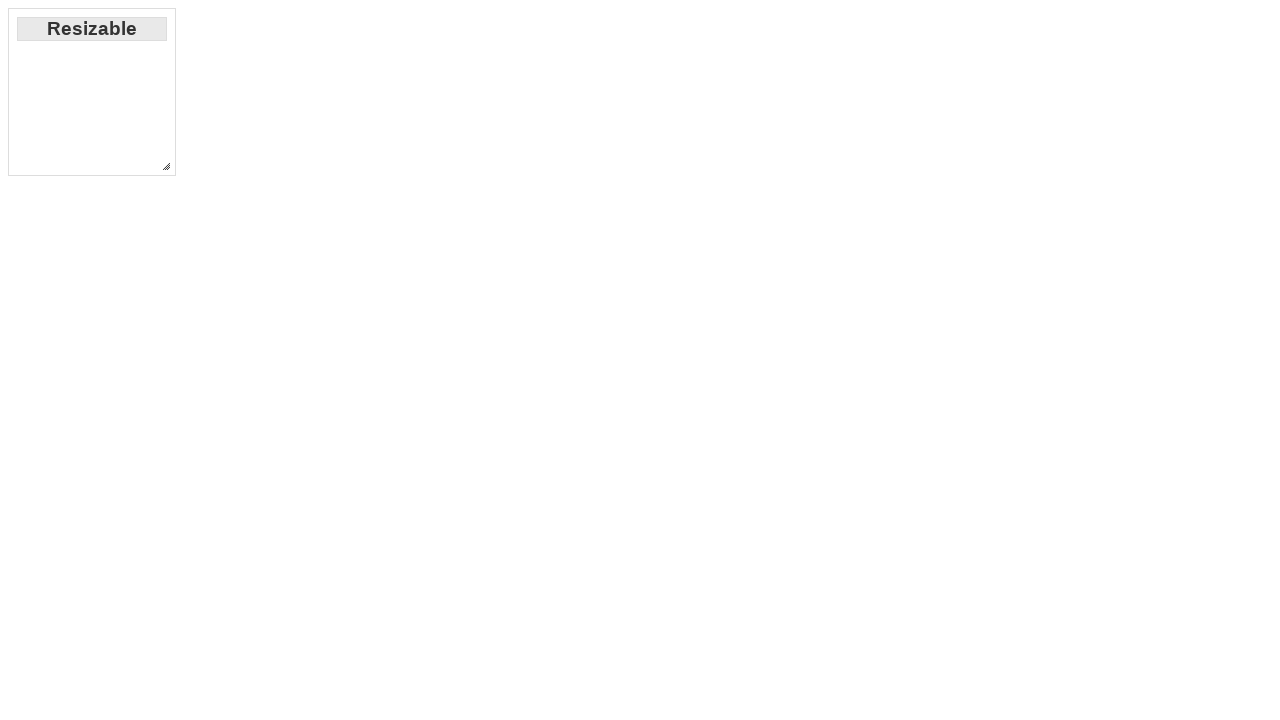

Pressed mouse button down to start drag at (166, 166)
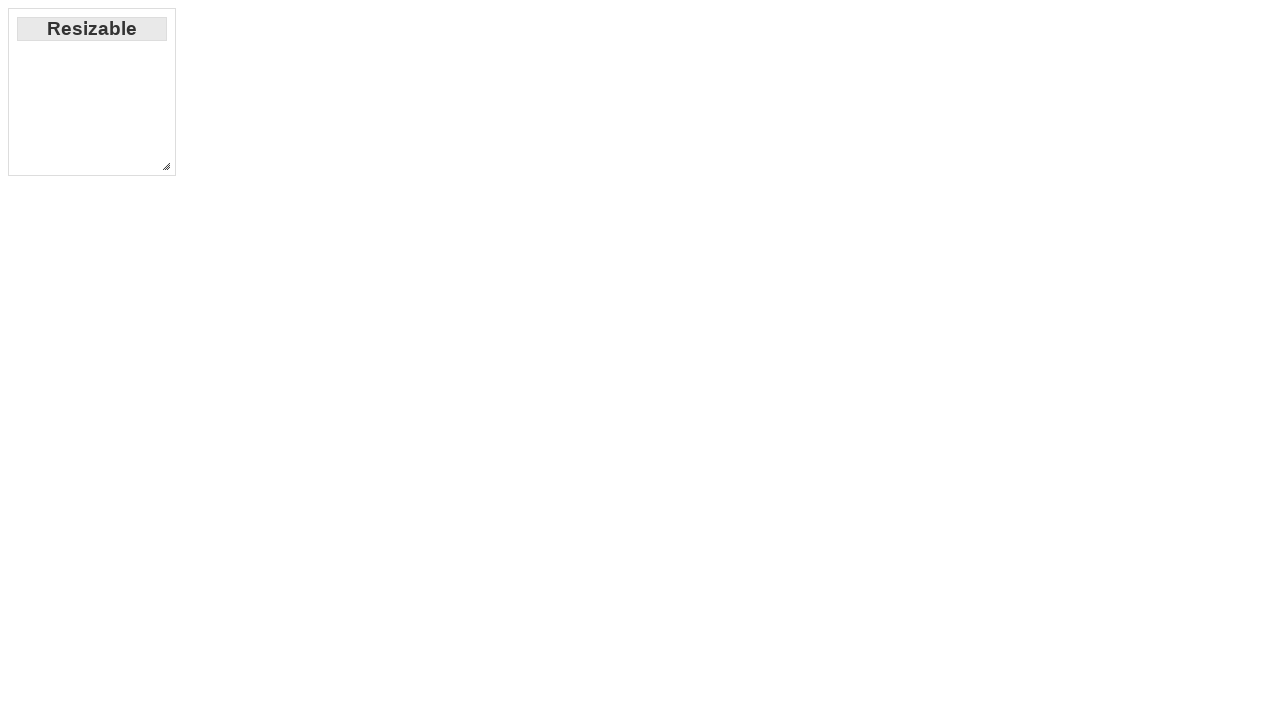

Dragged resize handle 500 pixels right and 500 pixels down at (666, 666)
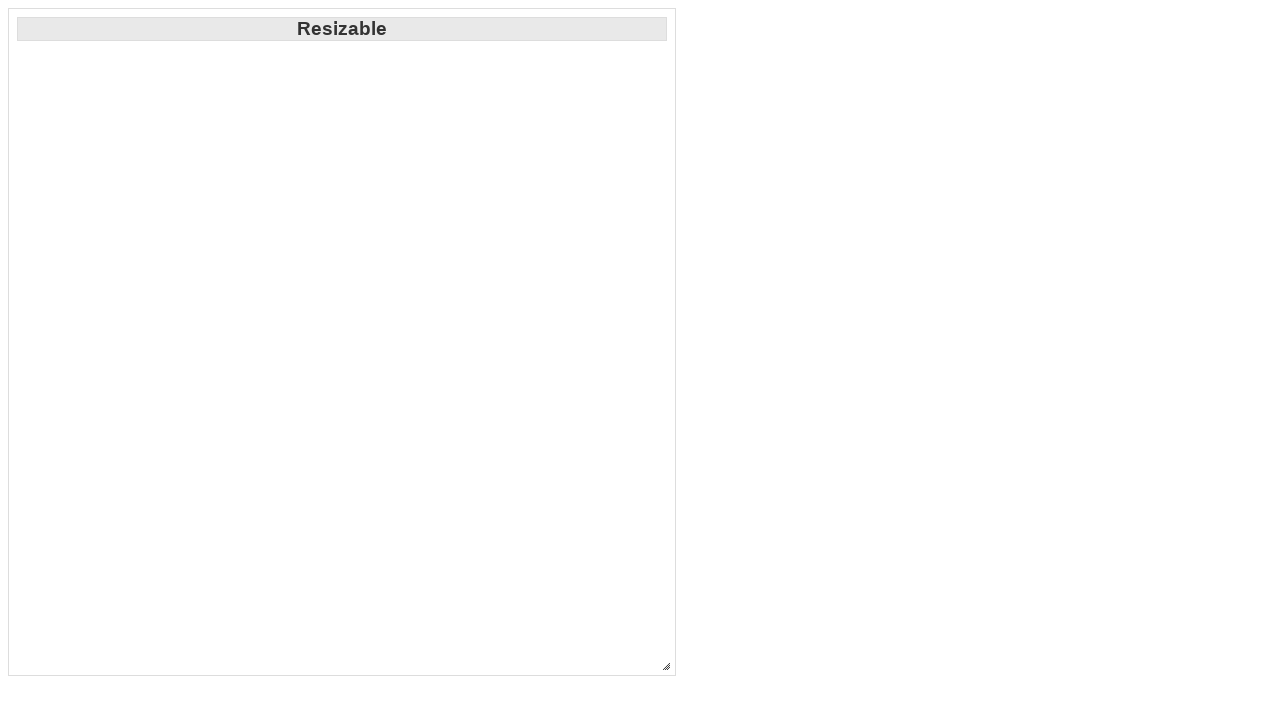

Released mouse button to complete resize operation at (666, 666)
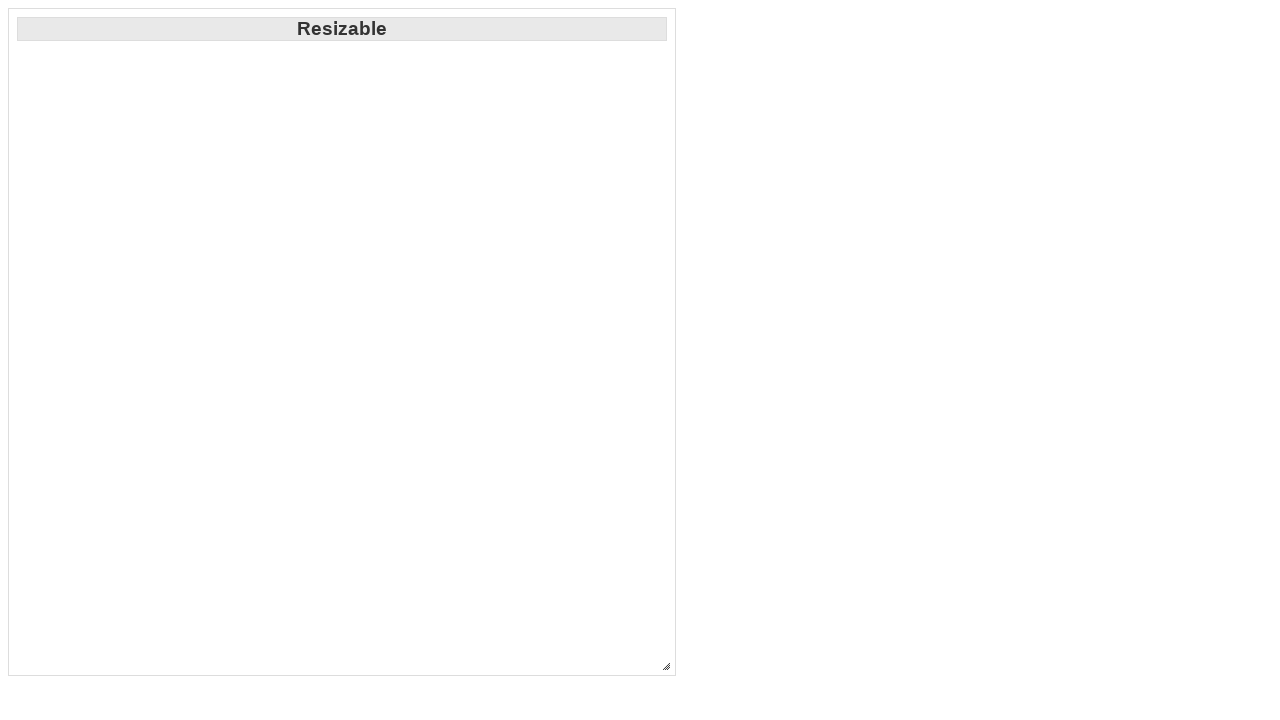

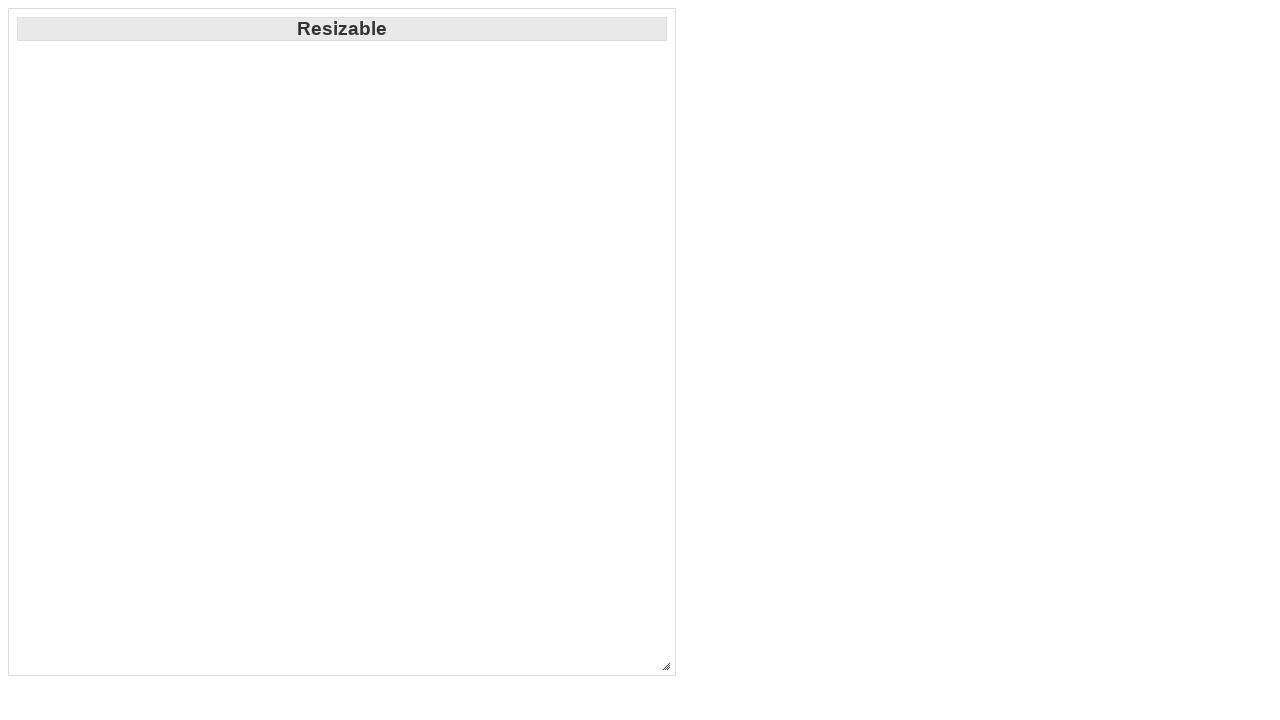